Tests a keypress form by clicking on a name input field, entering a name, and clicking the submit button

Starting URL: https://formy-project.herokuapp.com/keypress

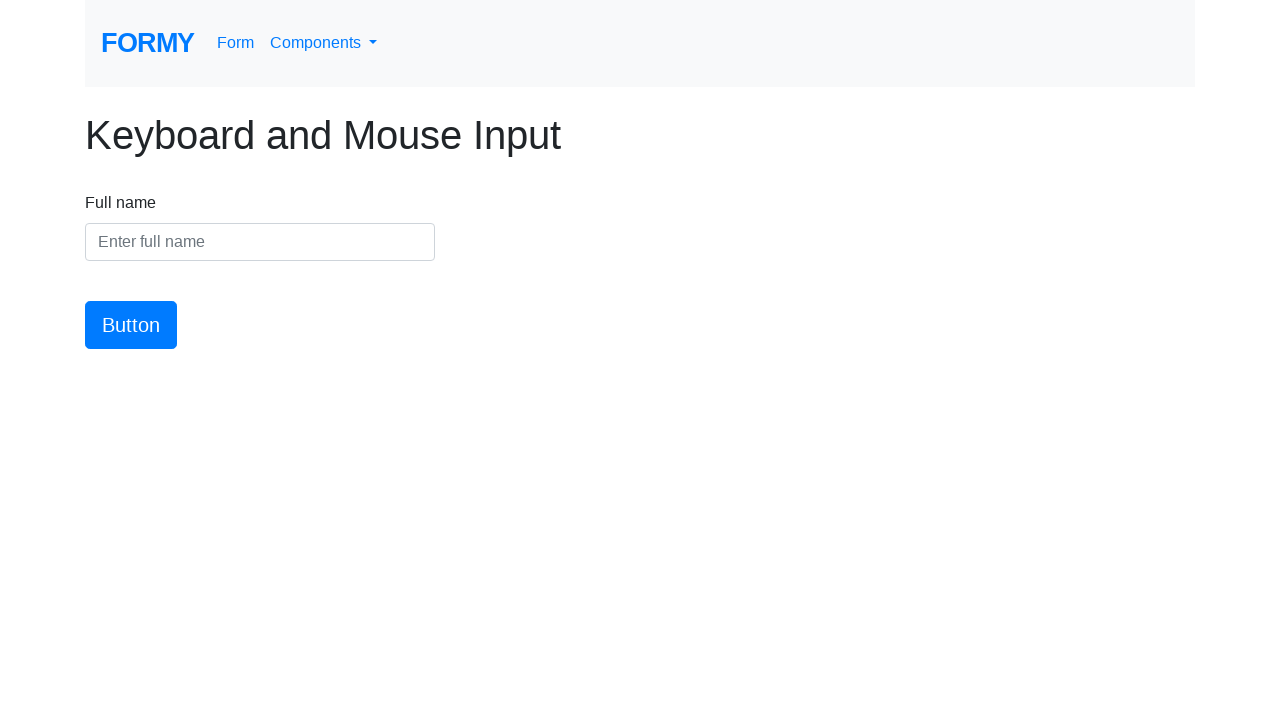

Clicked on the name input field at (260, 242) on #name
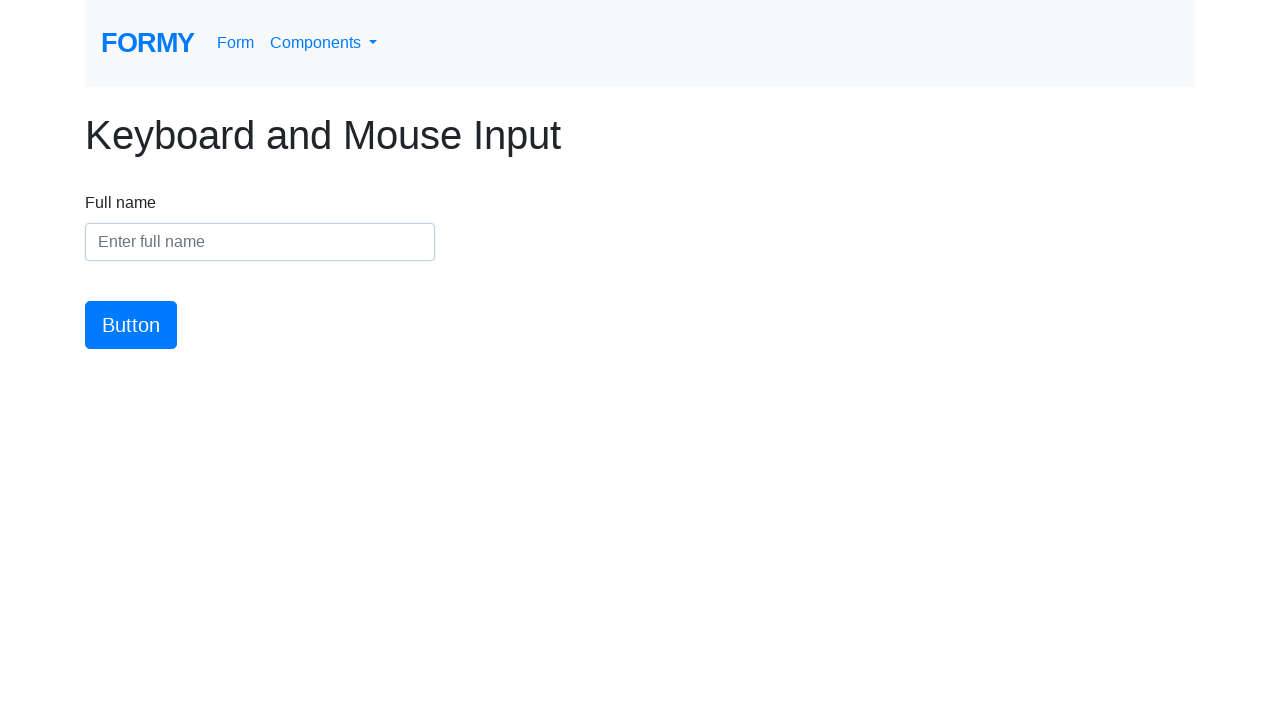

Entered 'Austin Bell' into the name input field on #name
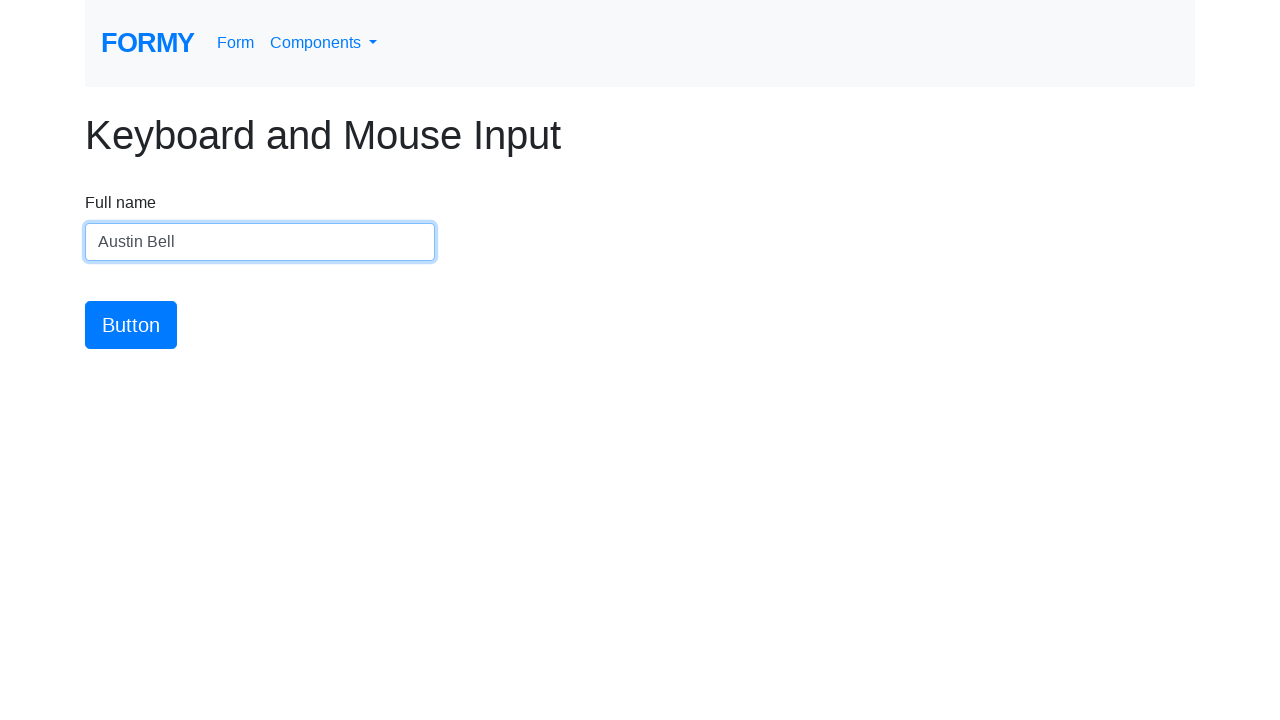

Clicked the submit button at (131, 325) on #button
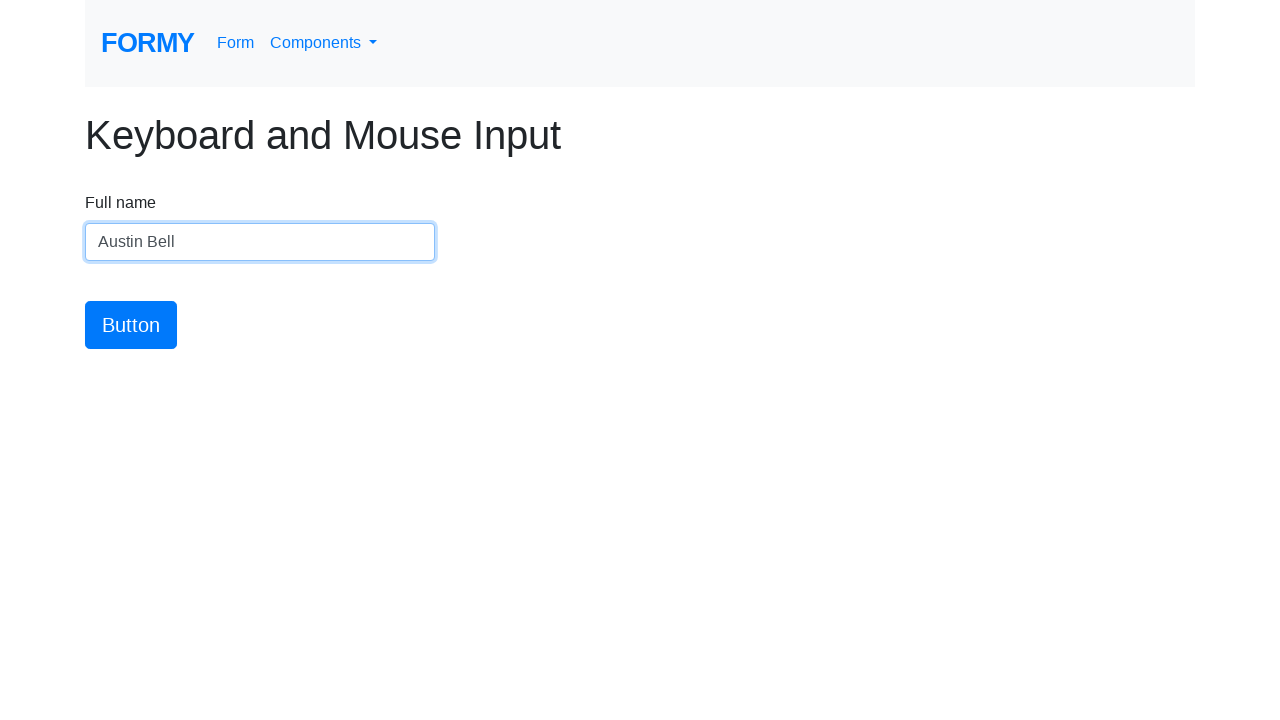

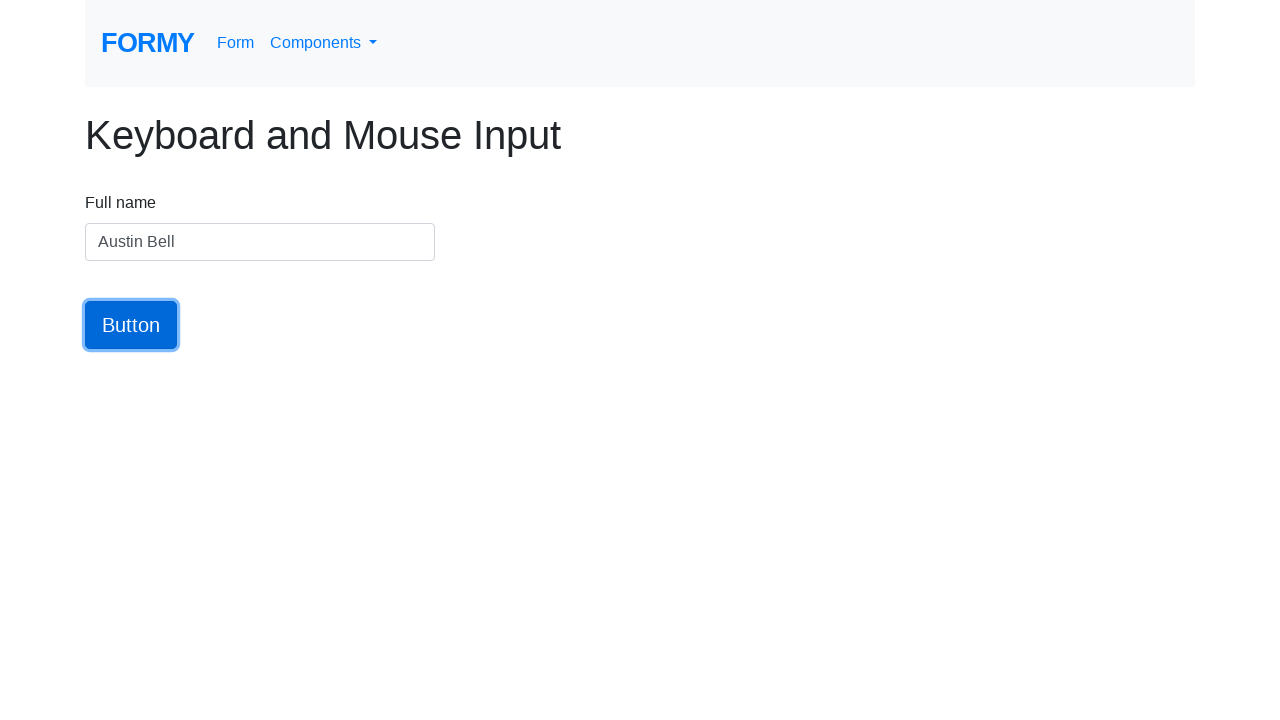